Tests browser window and tab management by opening new tabs/windows, navigating to pages, and switching between them

Starting URL: https://demoqa.com/browser-windows

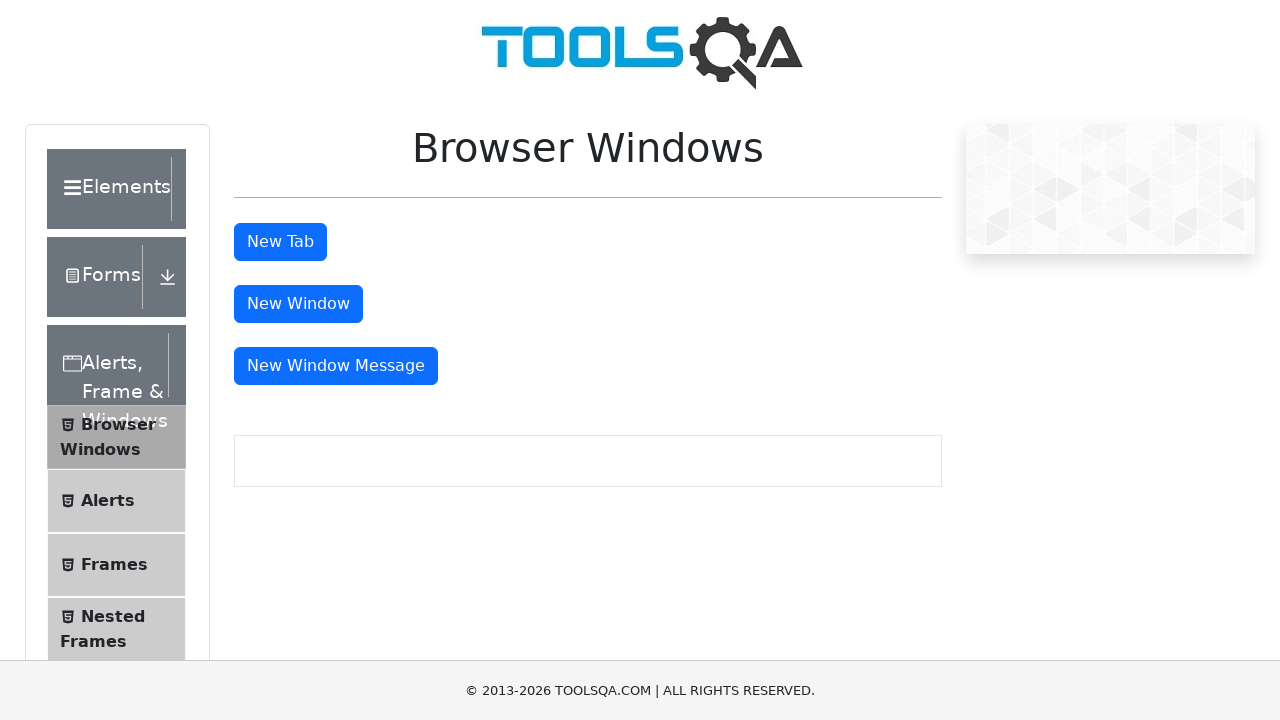

Opened a new tab
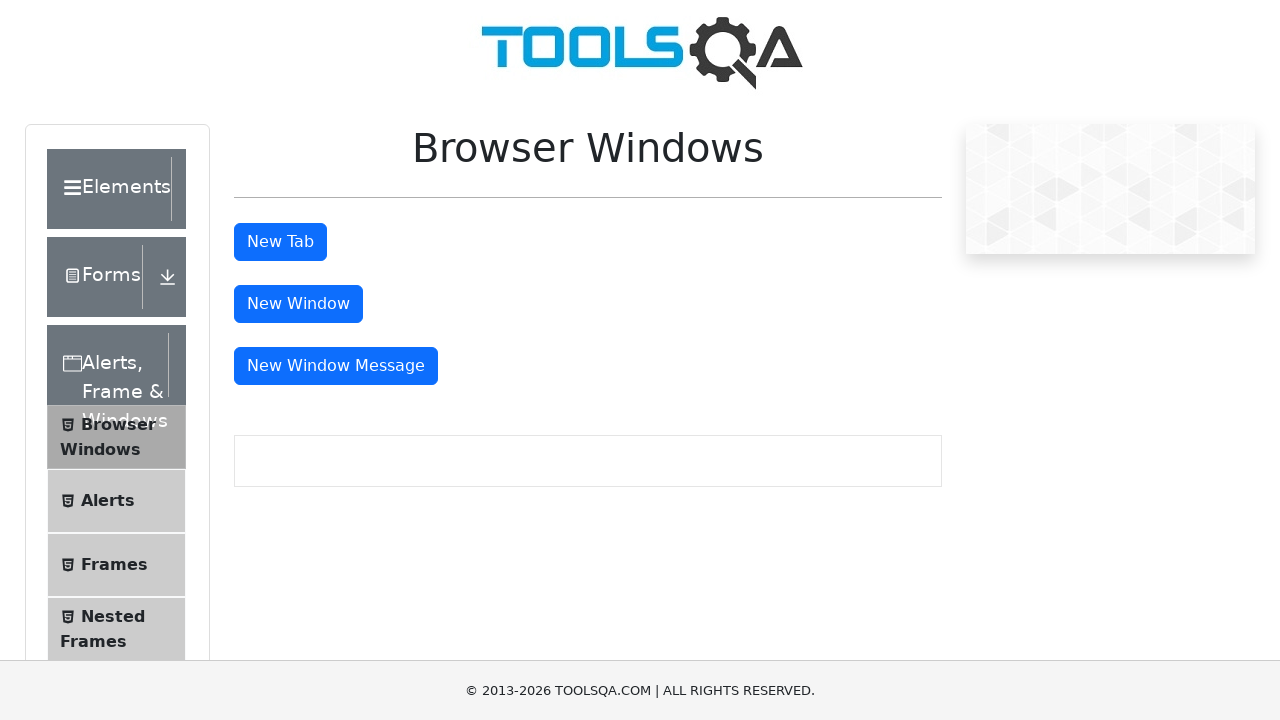

Navigated new tab to https://demoqa.com/sample
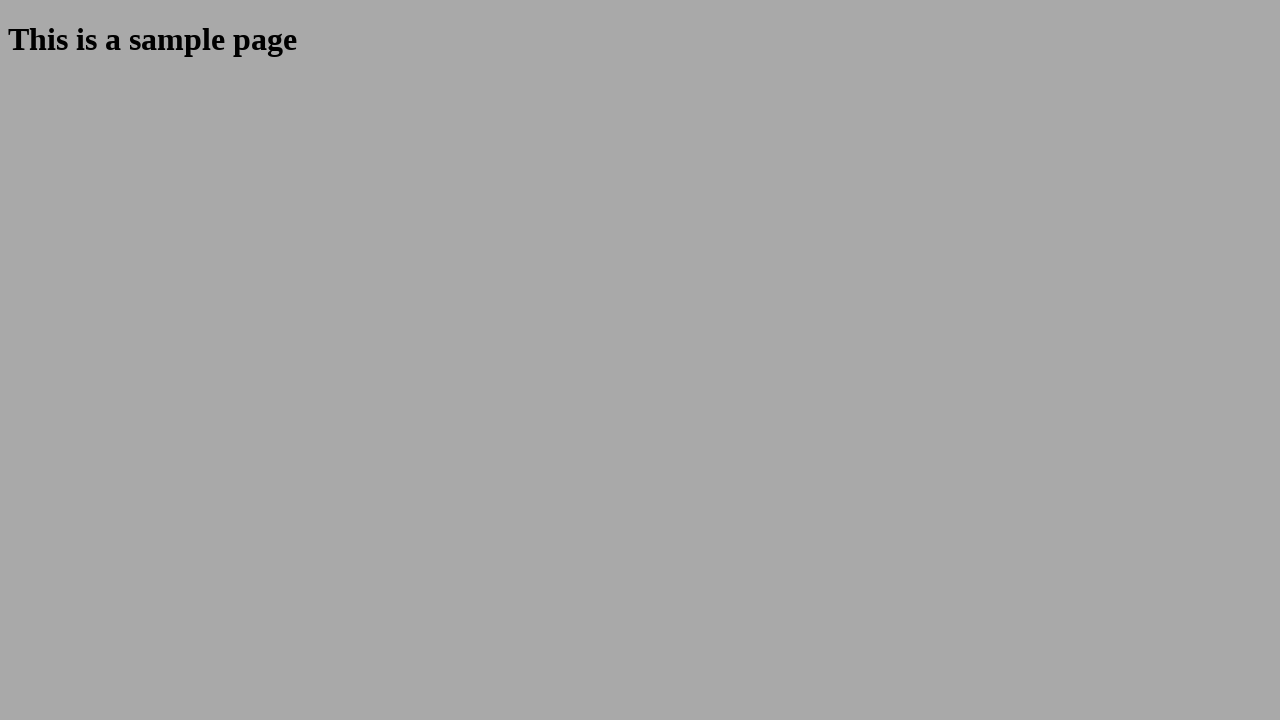

Verified sample heading element is present in new tab
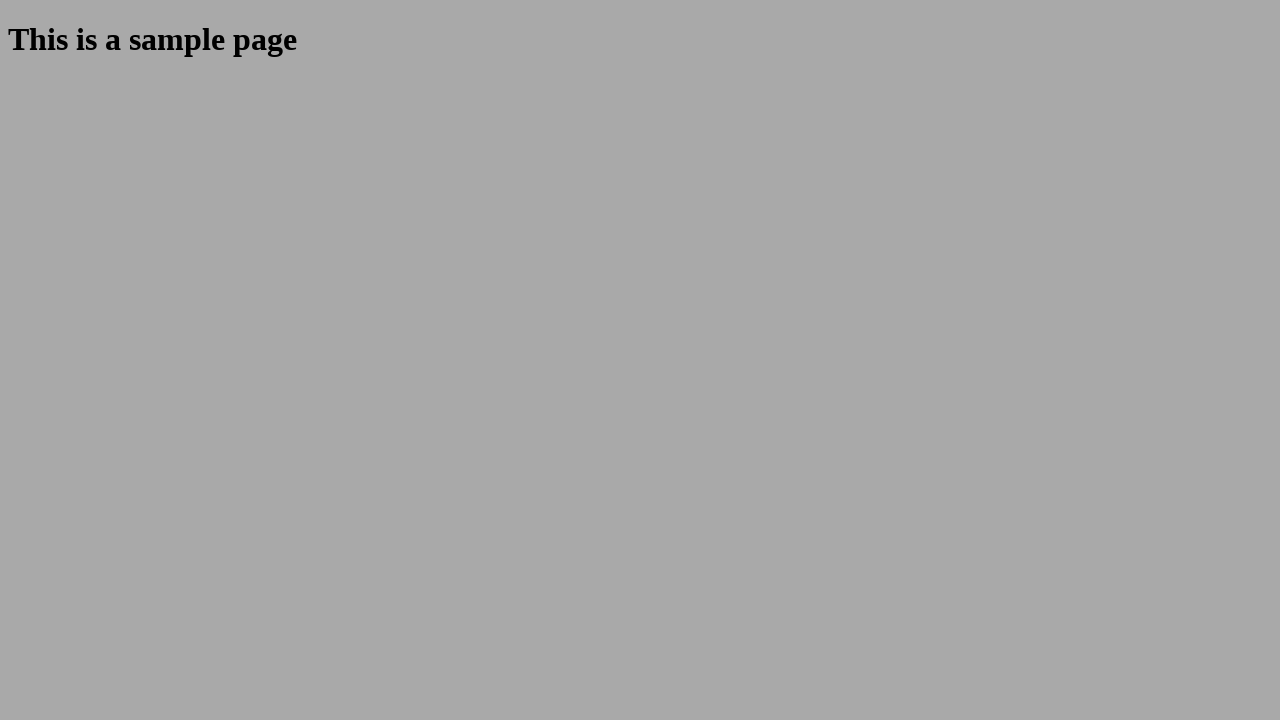

Closed the new tab
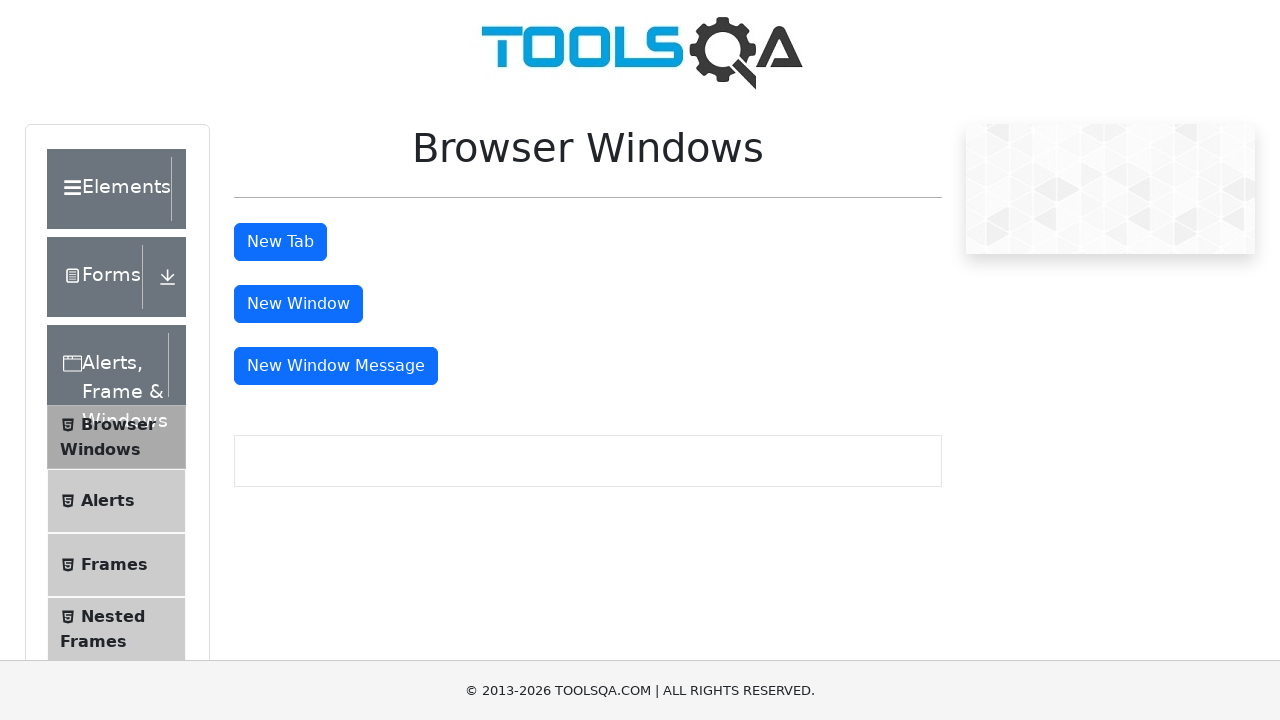

Opened a new window
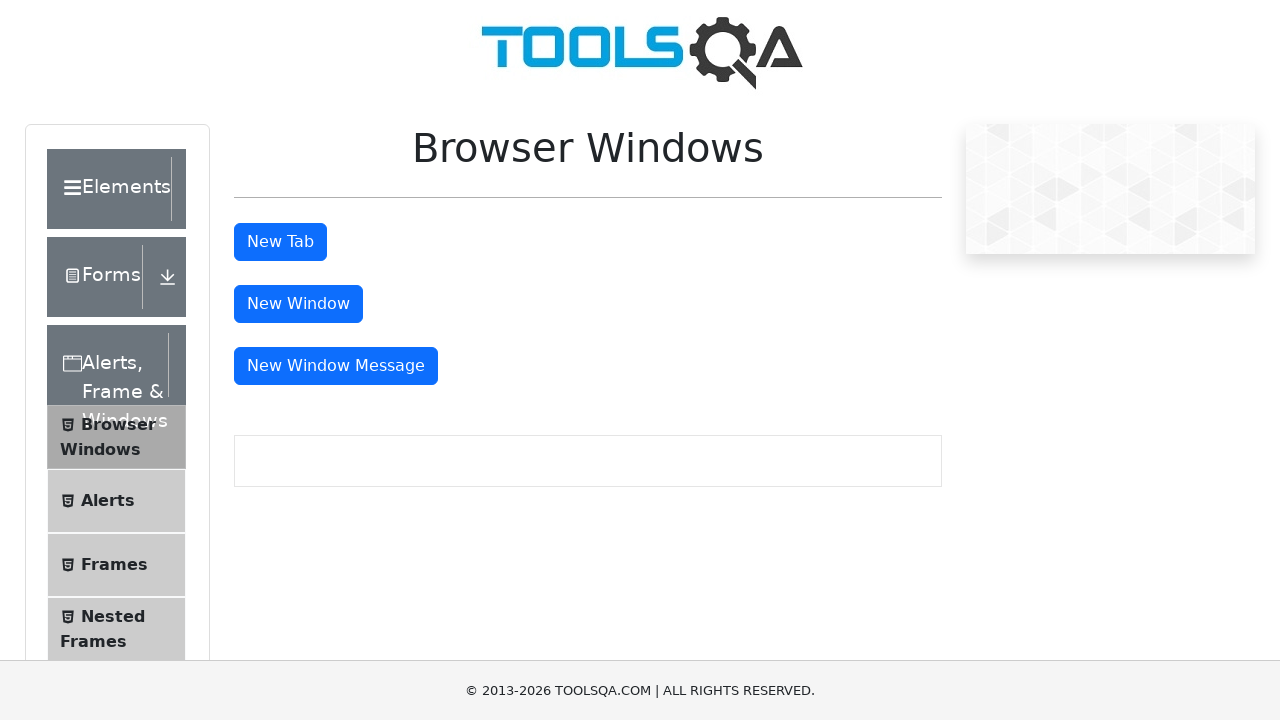

Navigated new window to https://demoqa.com/sample
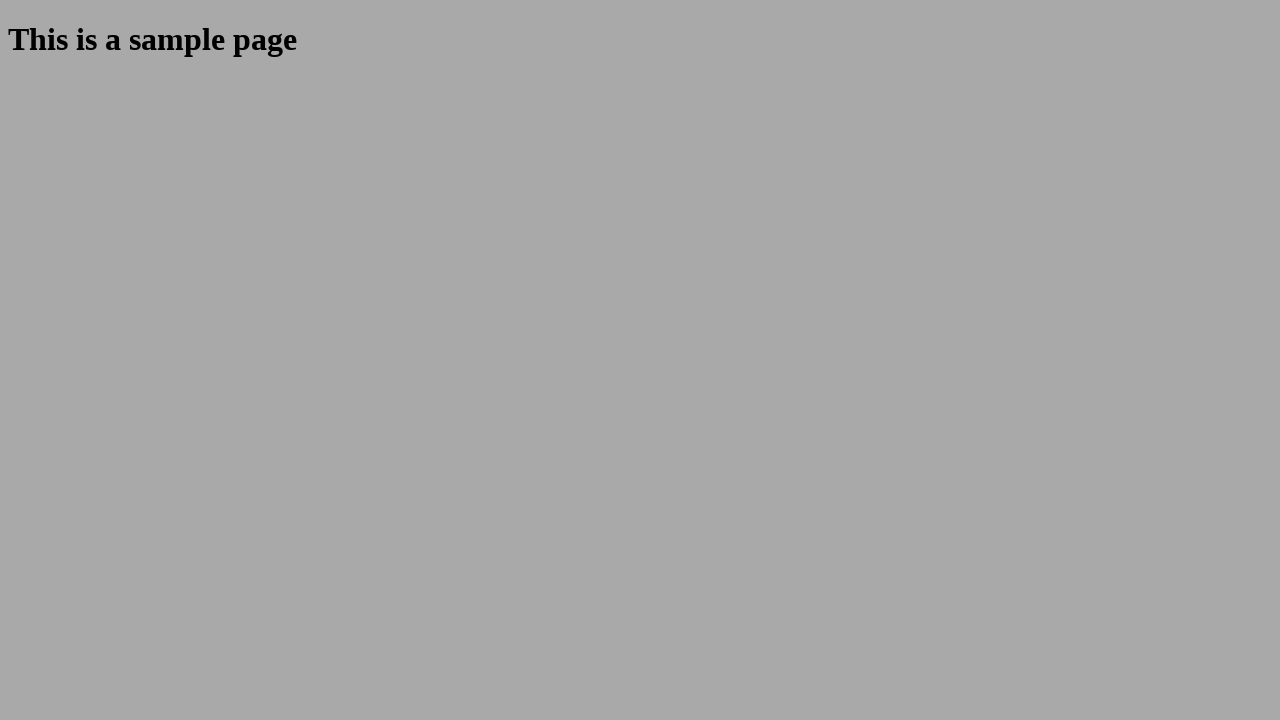

Verified sample heading element is present in new window
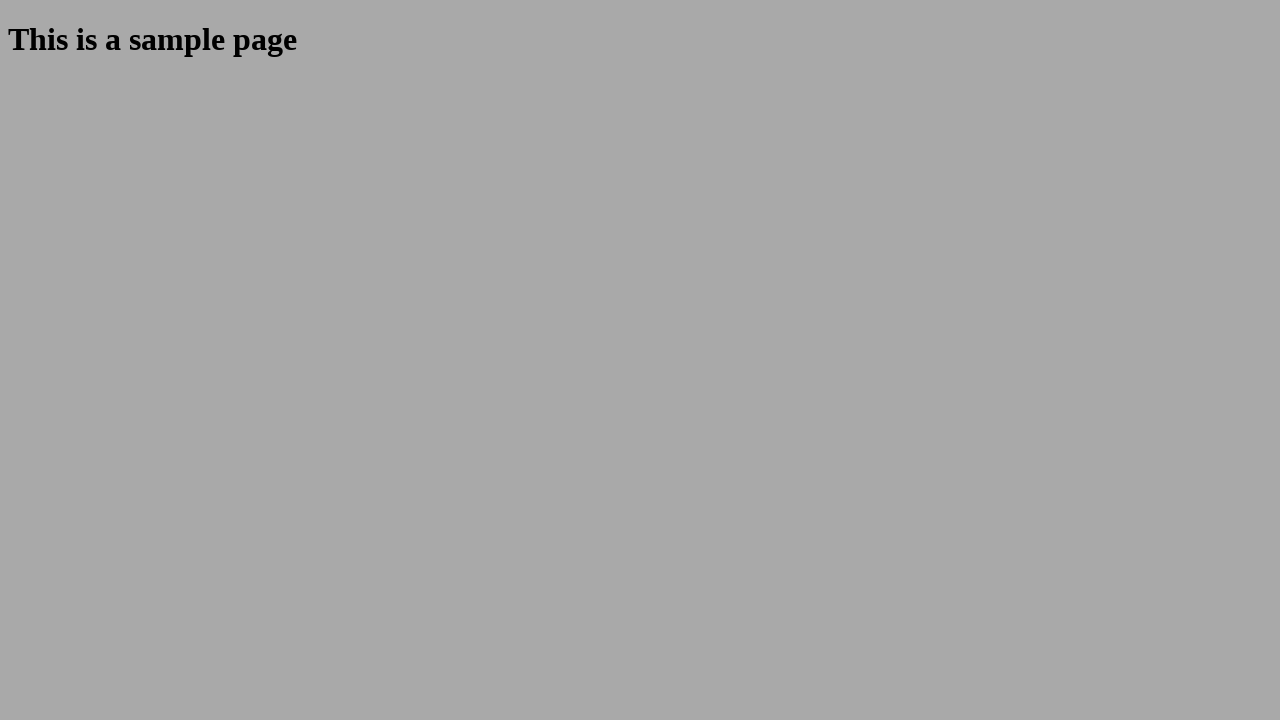

Closed the new window
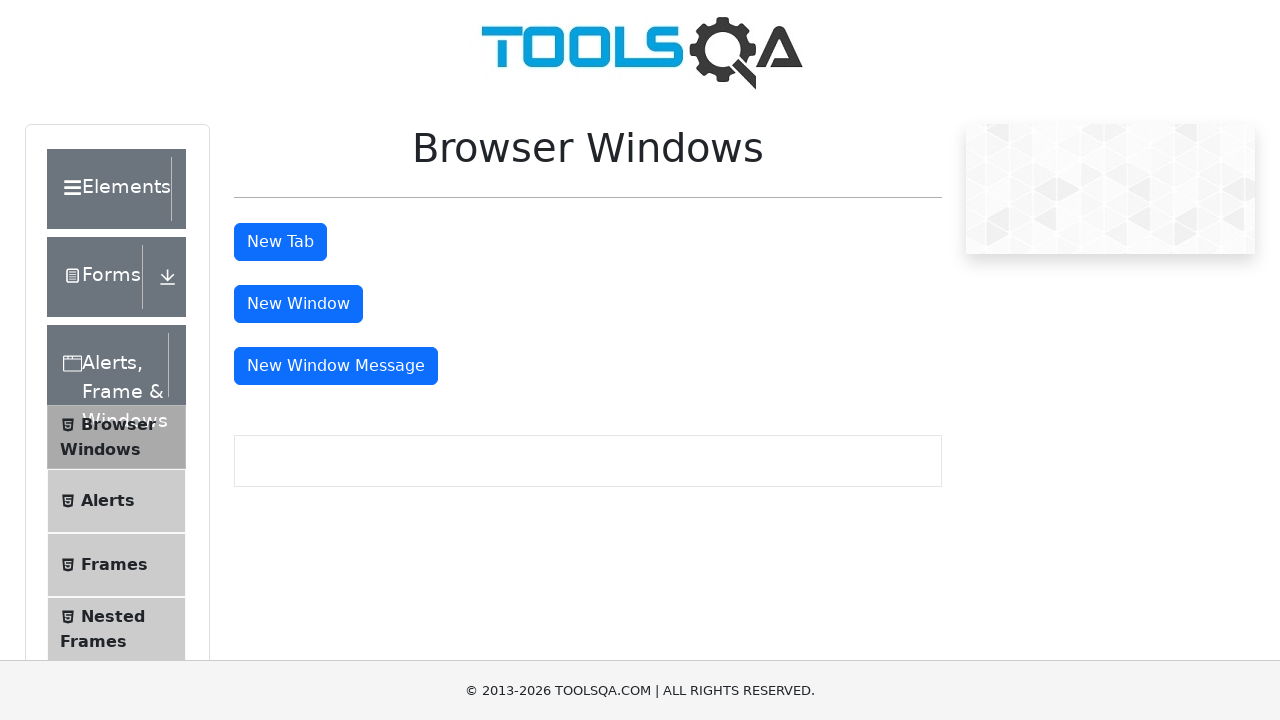

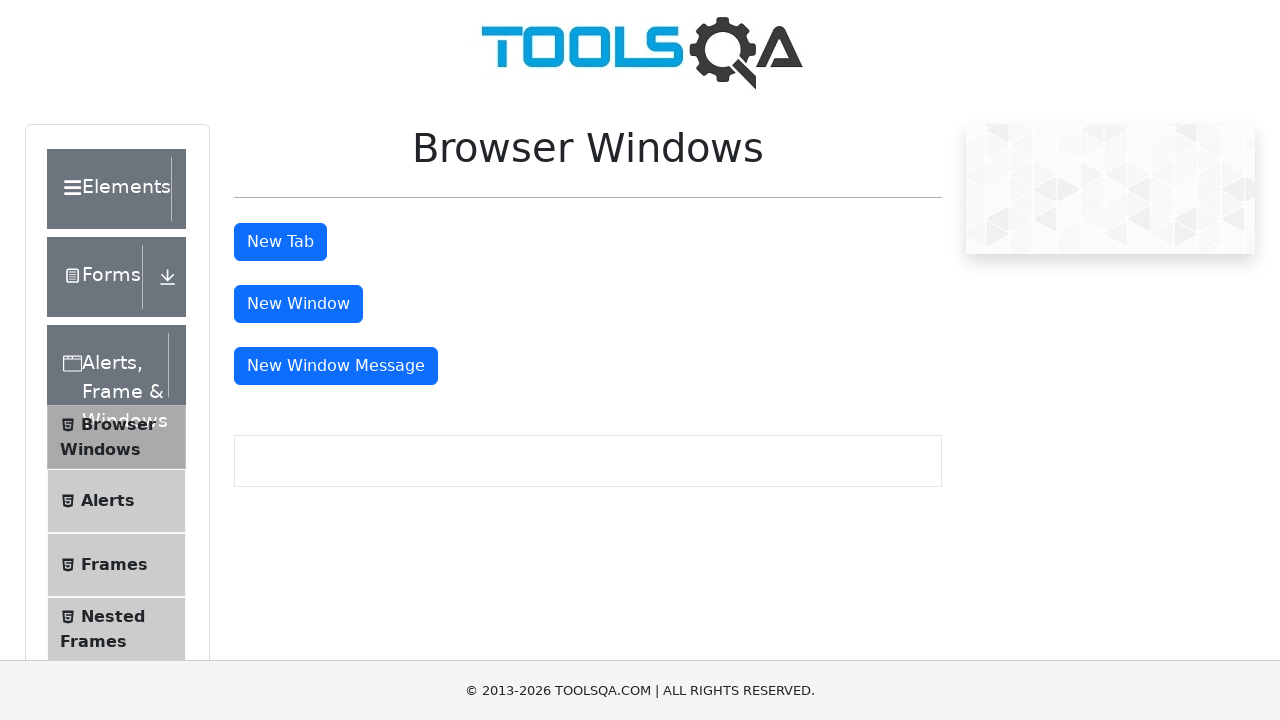